Tests a registration form by filling all input fields in the first block with test data, submitting the form, and verifying the success message is displayed.

Starting URL: http://suninjuly.github.io/registration1.html

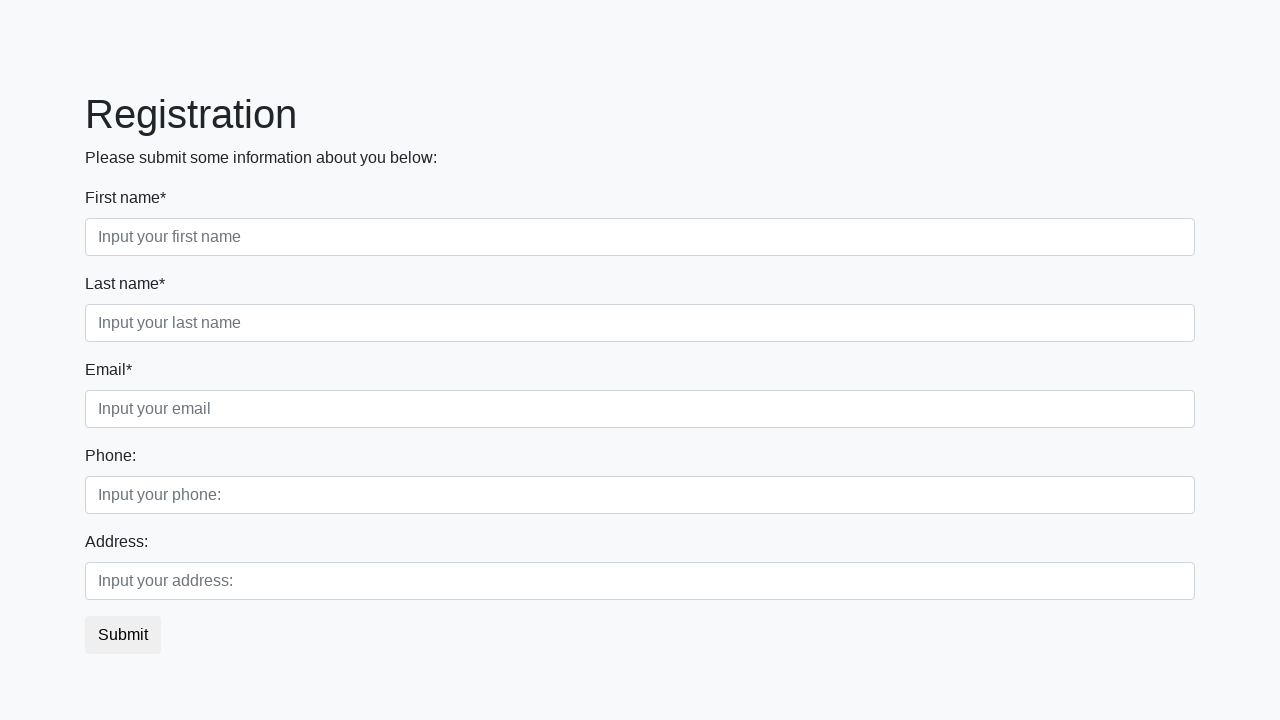

Navigated to registration form page
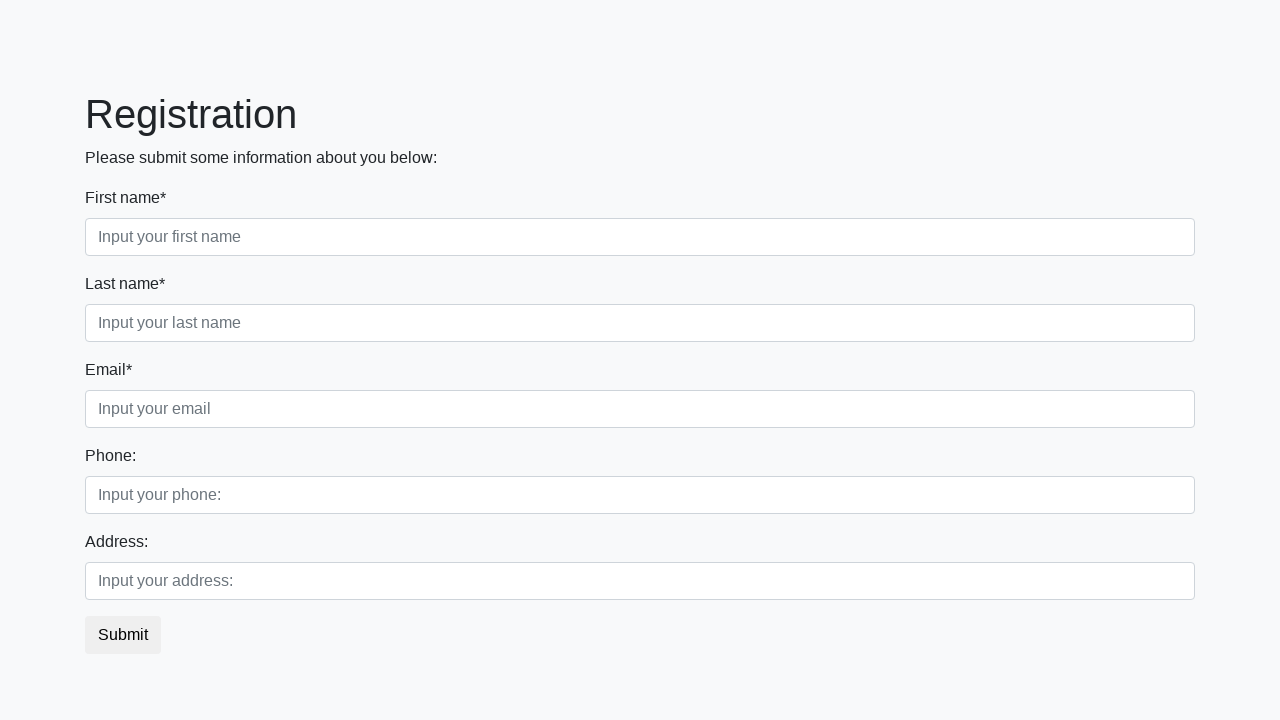

Filled input field with 'bug' on .first_block input >> nth=0
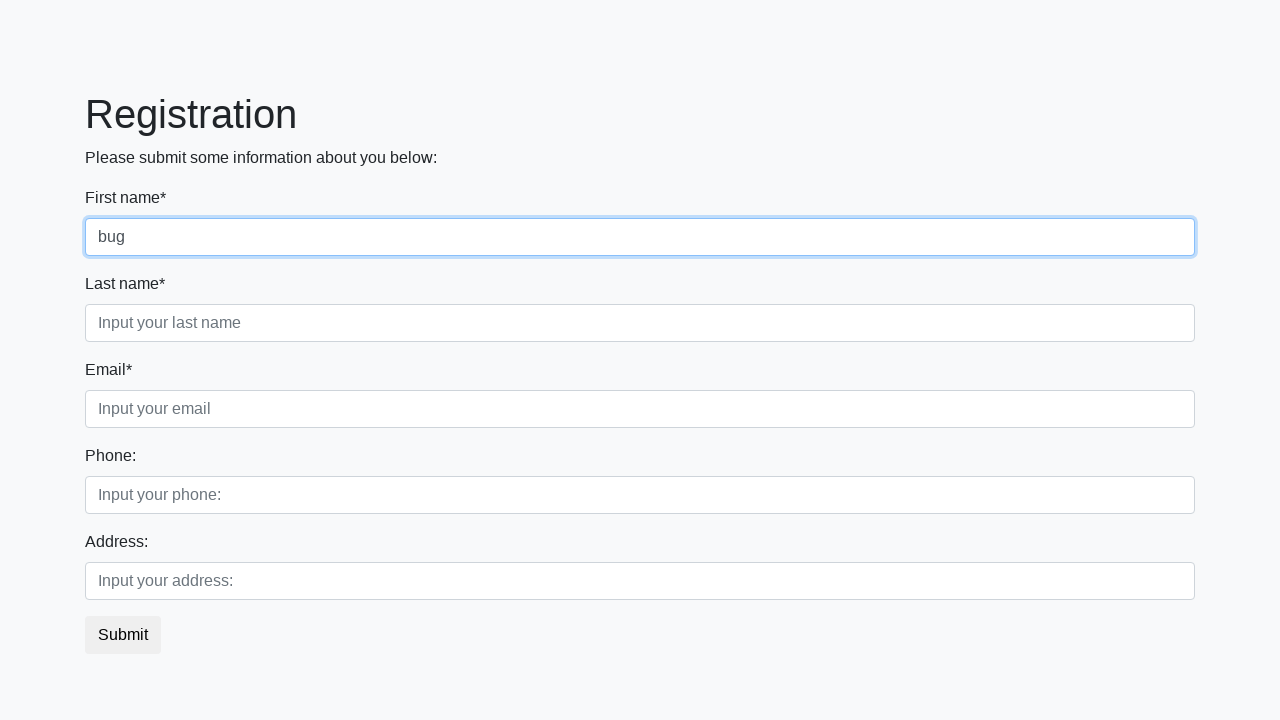

Filled input field with 'bug' on .first_block input >> nth=1
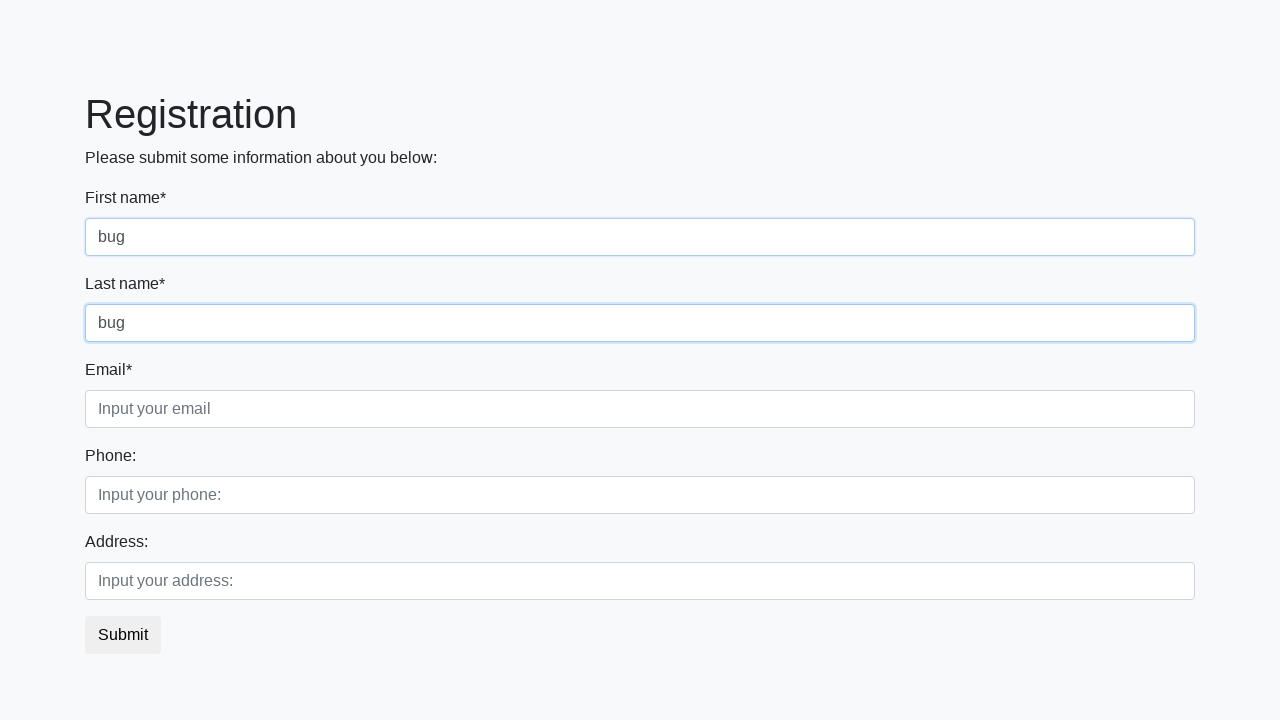

Filled input field with 'bug' on .first_block input >> nth=2
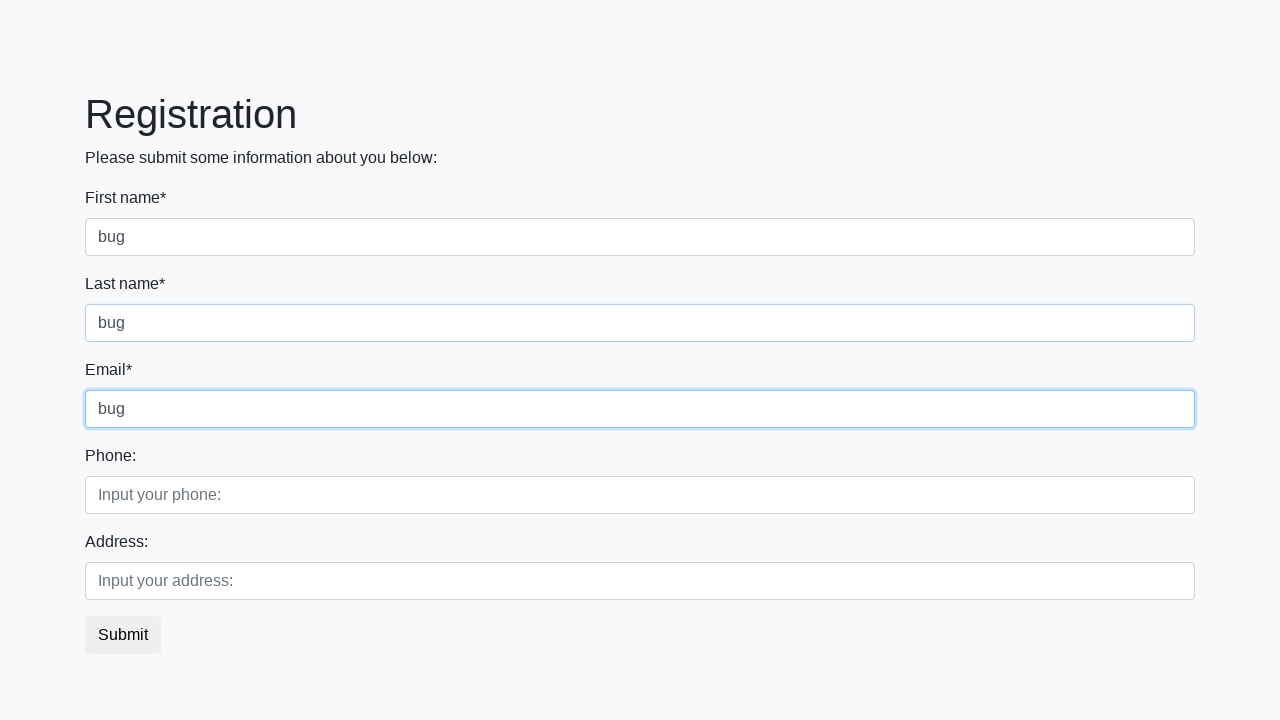

Clicked submit button at (123, 635) on button.btn
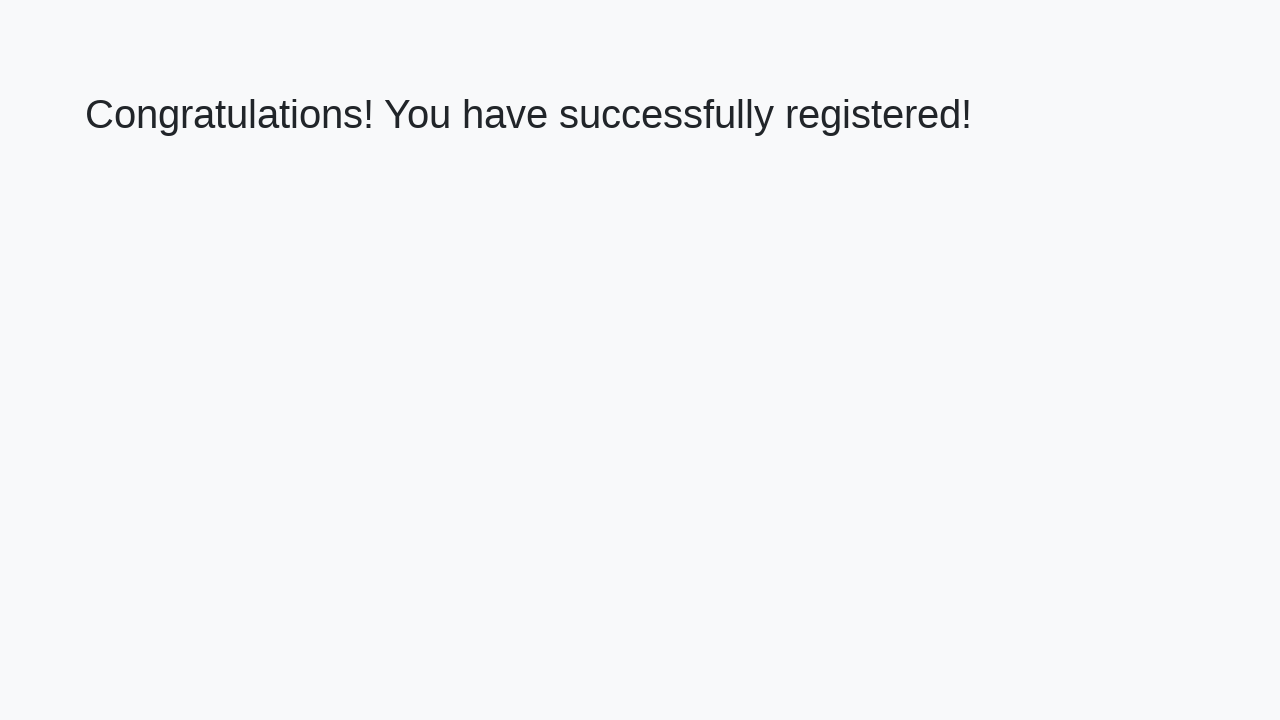

Success message appeared
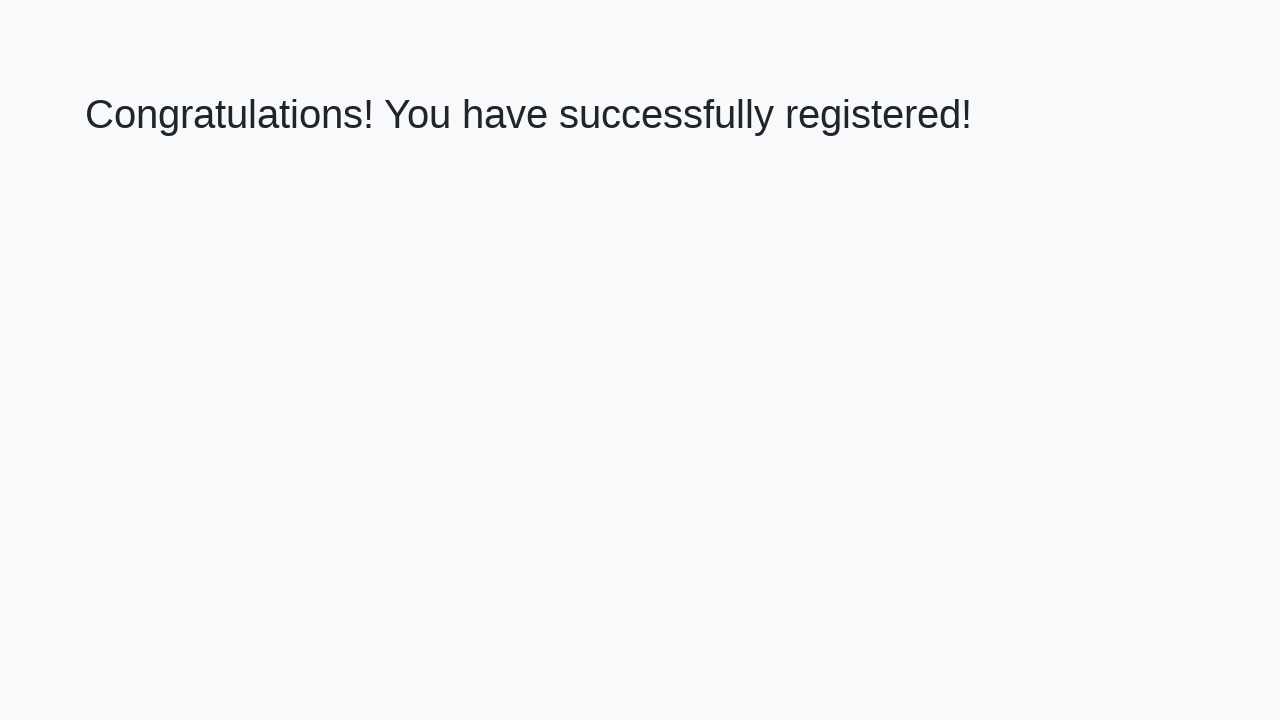

Retrieved success message text
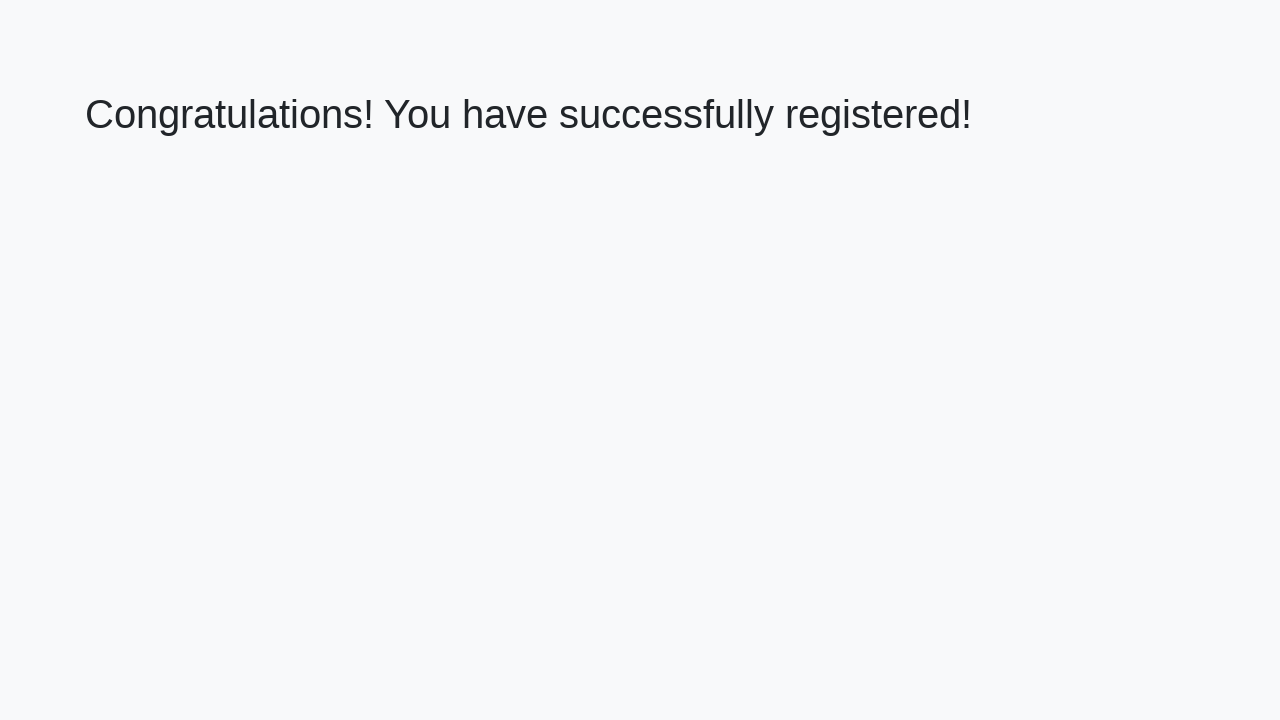

Verified success message matches expected text
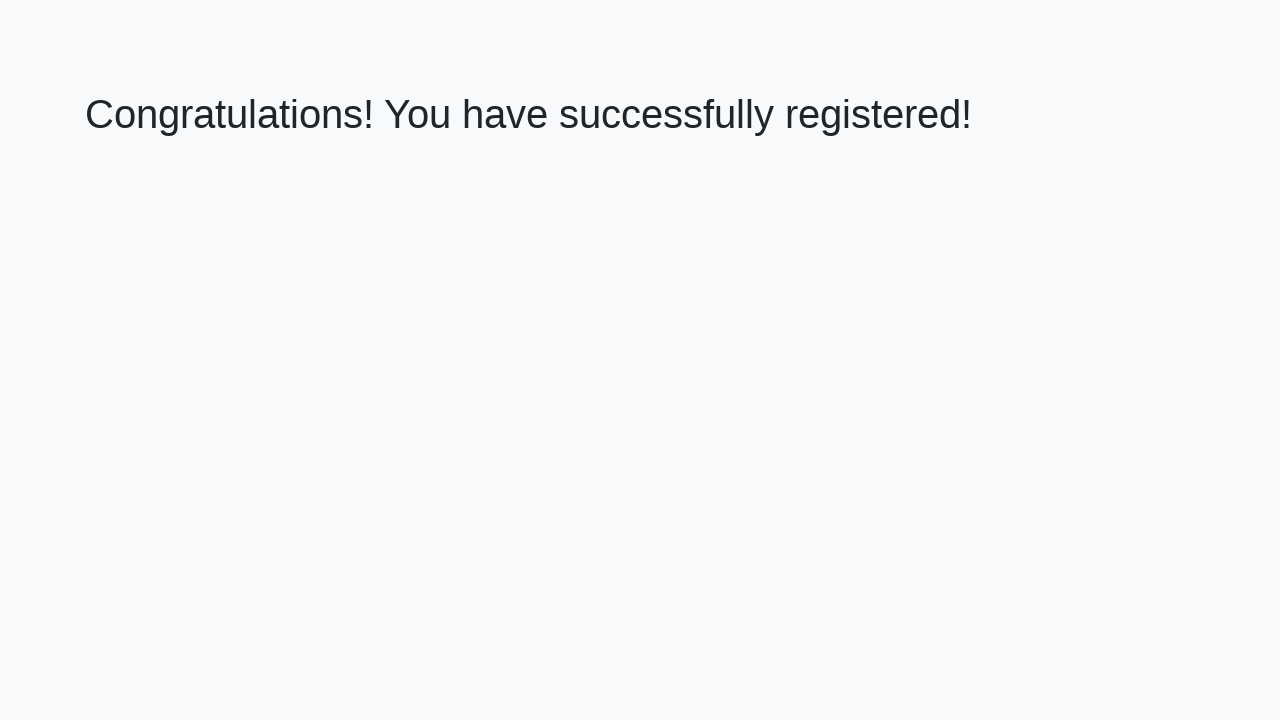

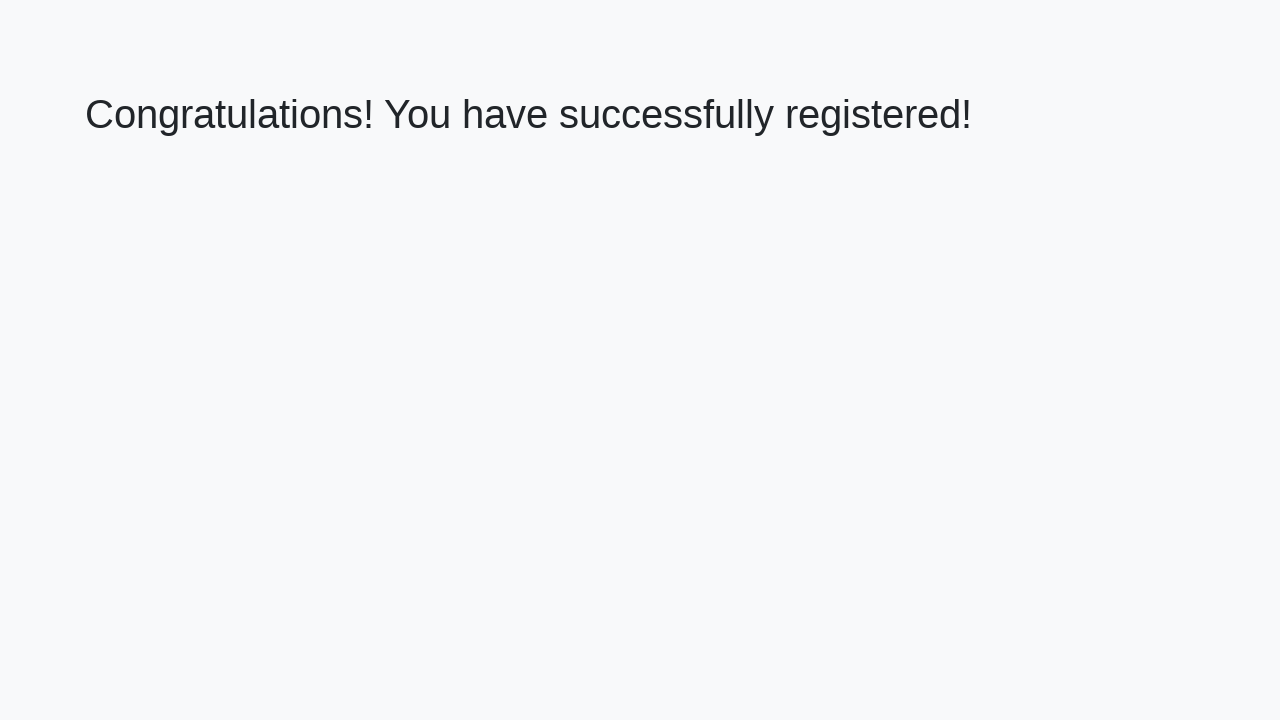